Tests an e-commerce flow by adding specific vegetables to cart, applying a promo code at checkout, and verifying the code is applied successfully

Starting URL: https://rahulshettyacademy.com/seleniumPractise/#/

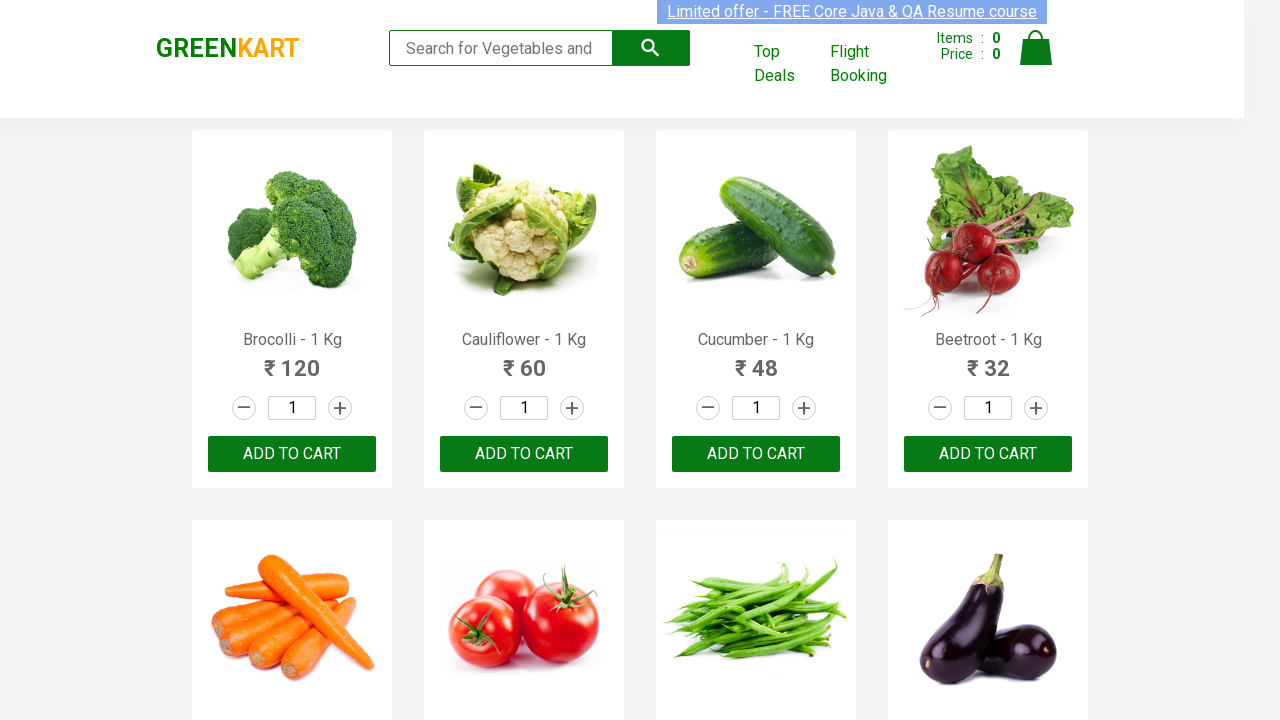

Retrieved all products from the page
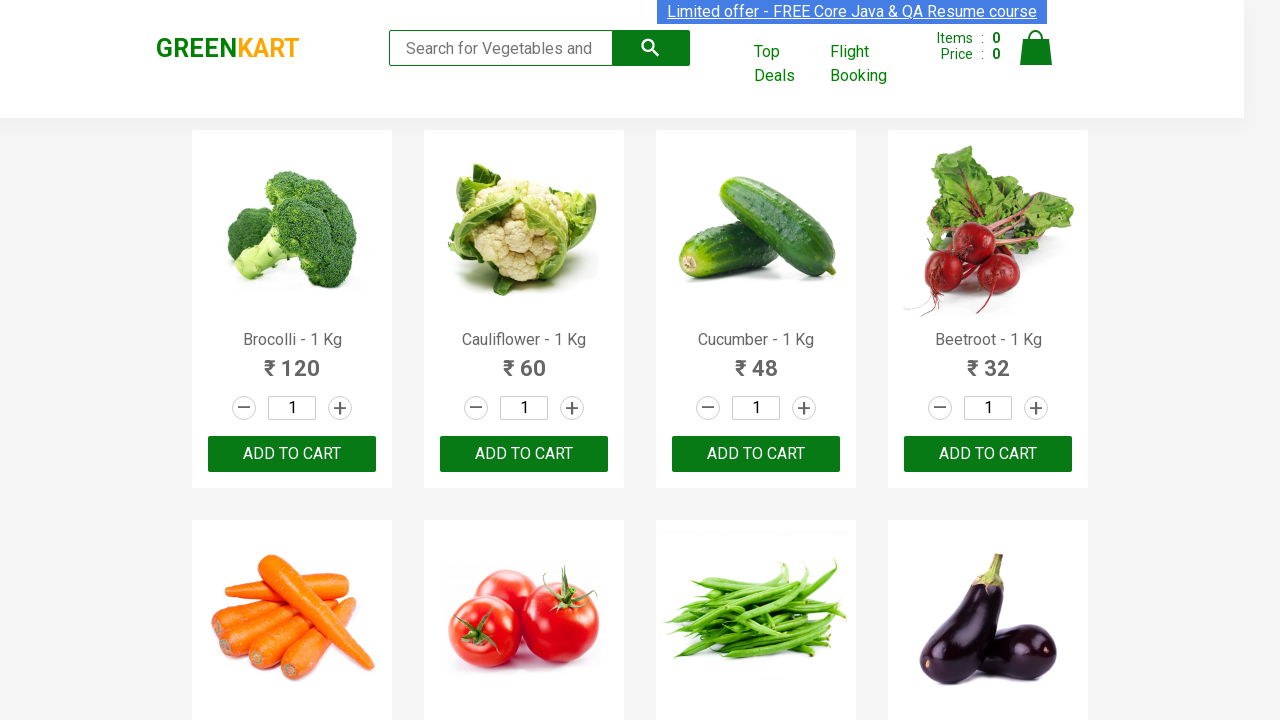

Added 'Brocolli' to cart at (292, 454) on xpath=//div[@class='product-action']//button >> nth=0
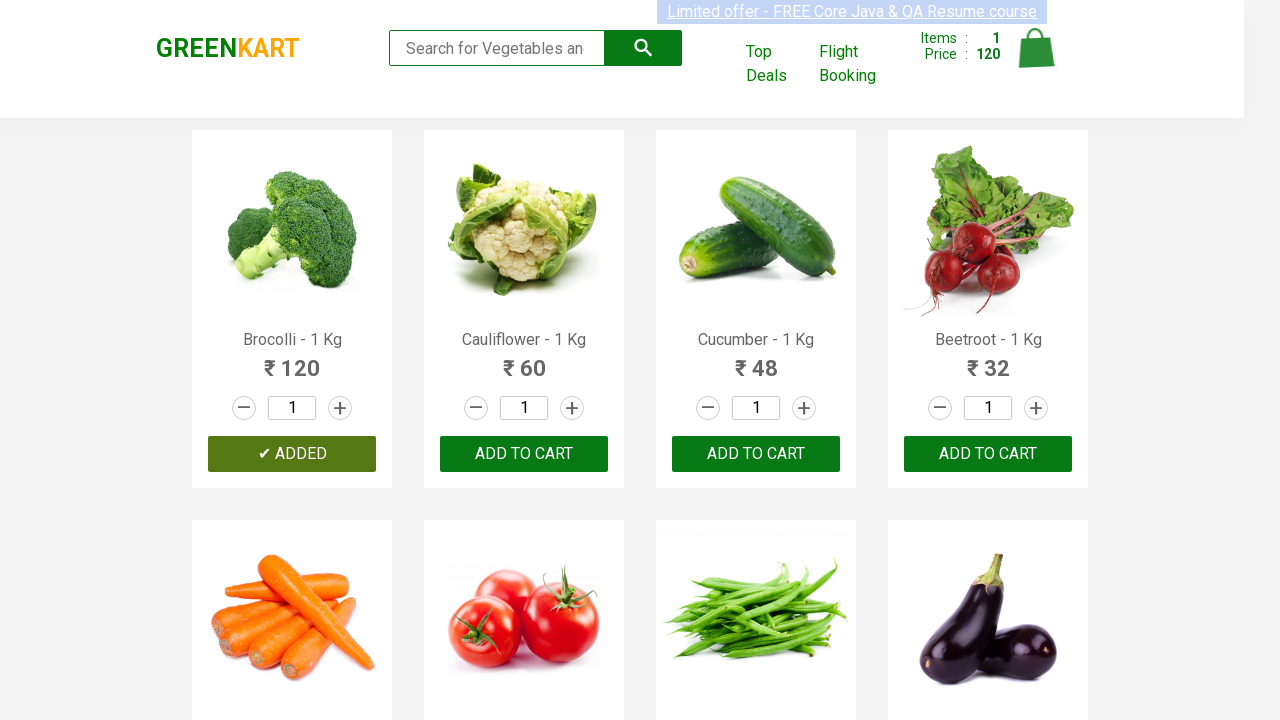

Added 'Cucumber' to cart at (756, 454) on xpath=//div[@class='product-action']//button >> nth=2
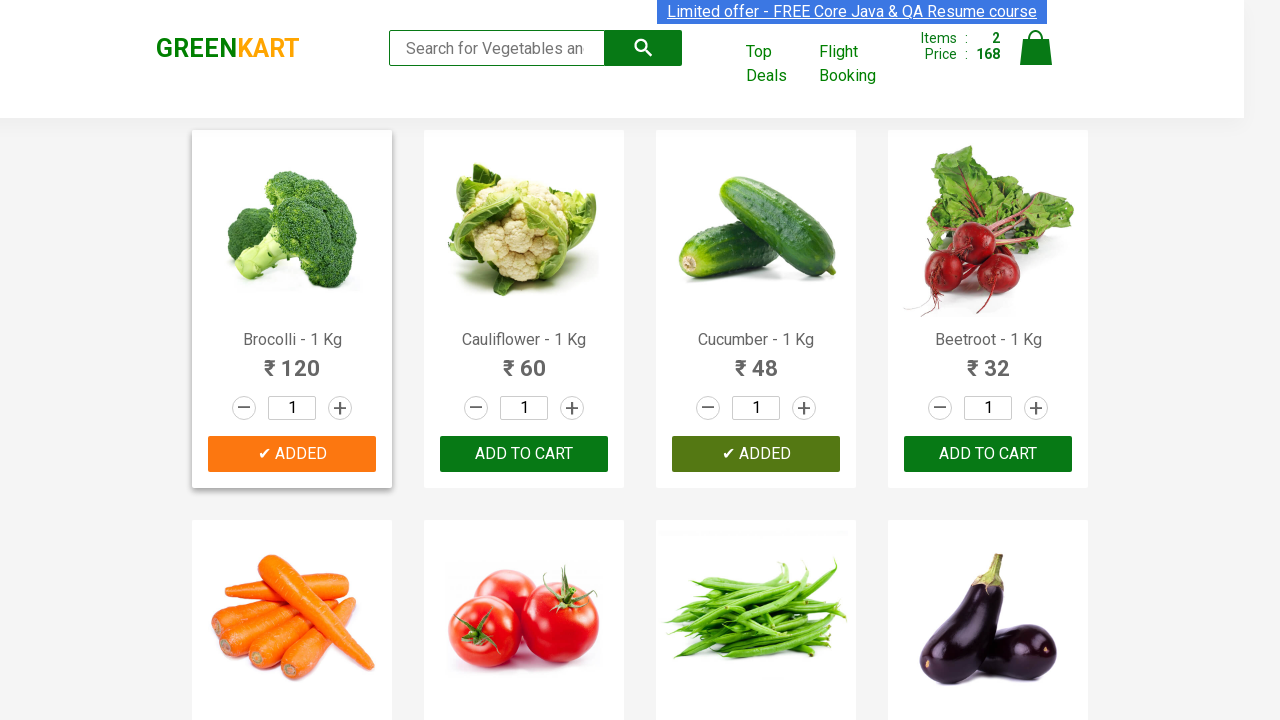

Added 'Beetroot' to cart at (988, 454) on xpath=//div[@class='product-action']//button >> nth=3
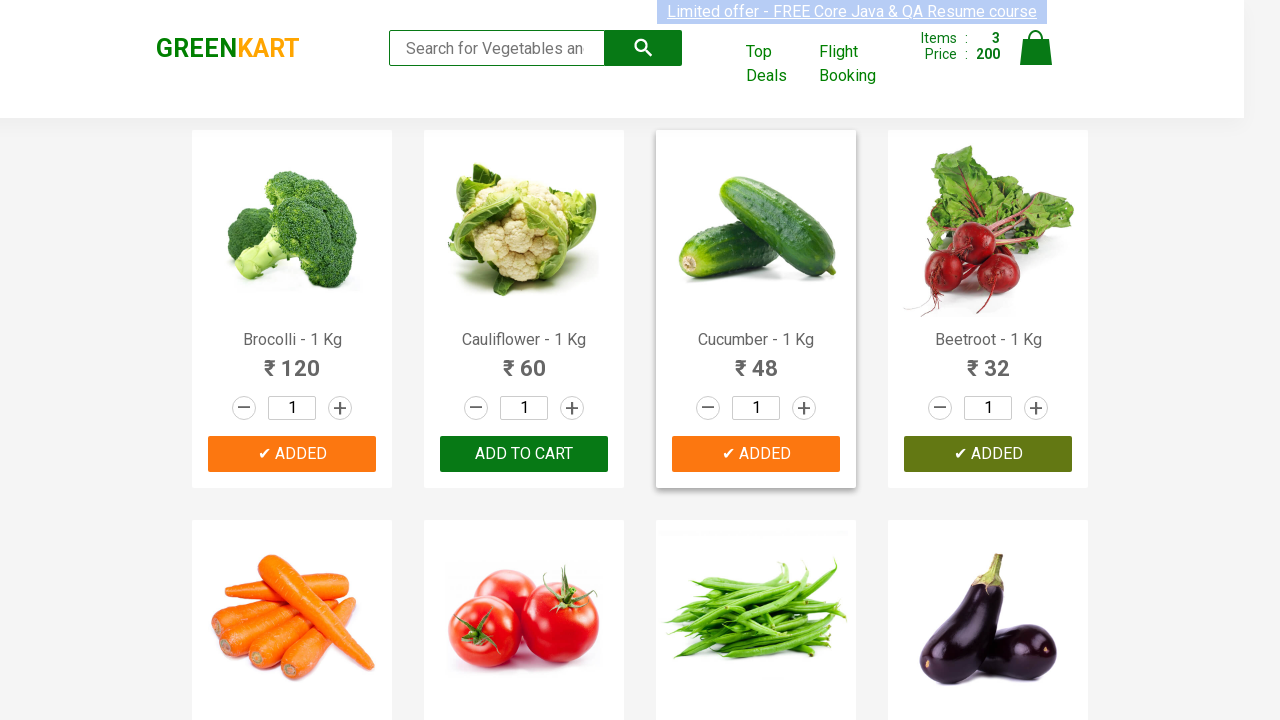

Clicked on cart icon at (1036, 48) on xpath=//img[@alt='Cart']
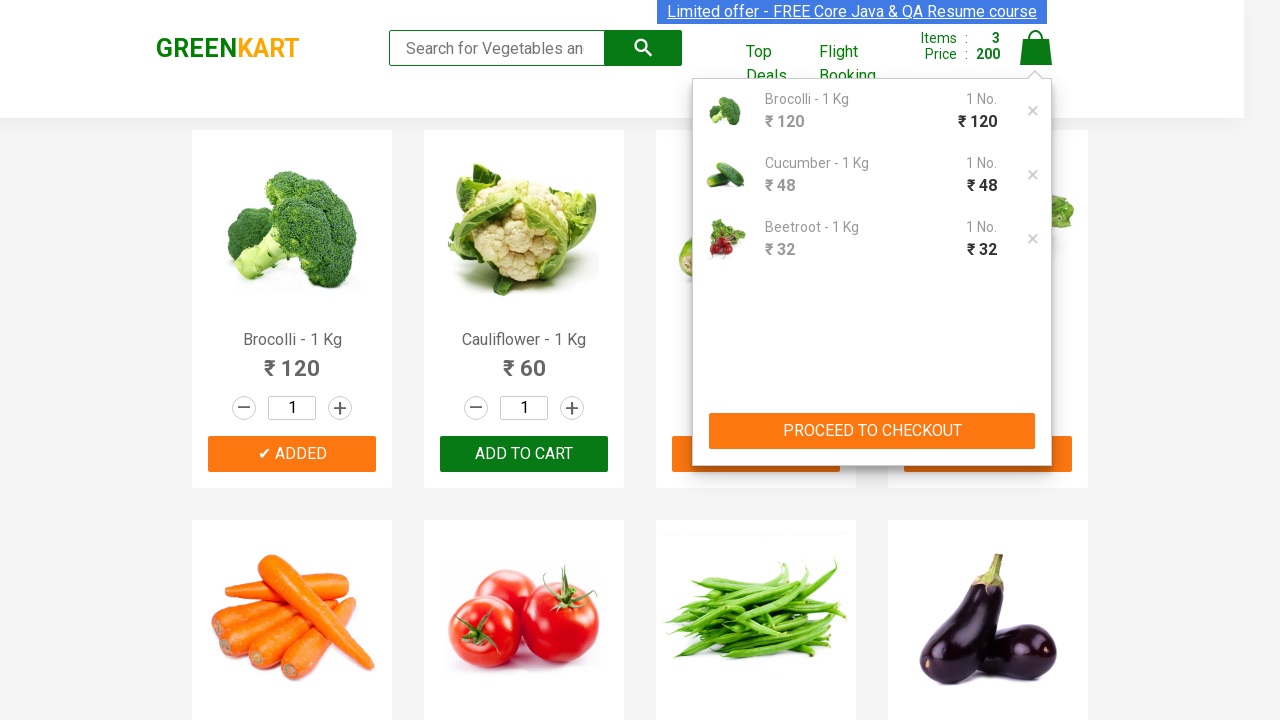

Clicked PROCEED TO CHECKOUT button at (872, 431) on xpath=//button[text()='PROCEED TO CHECKOUT']
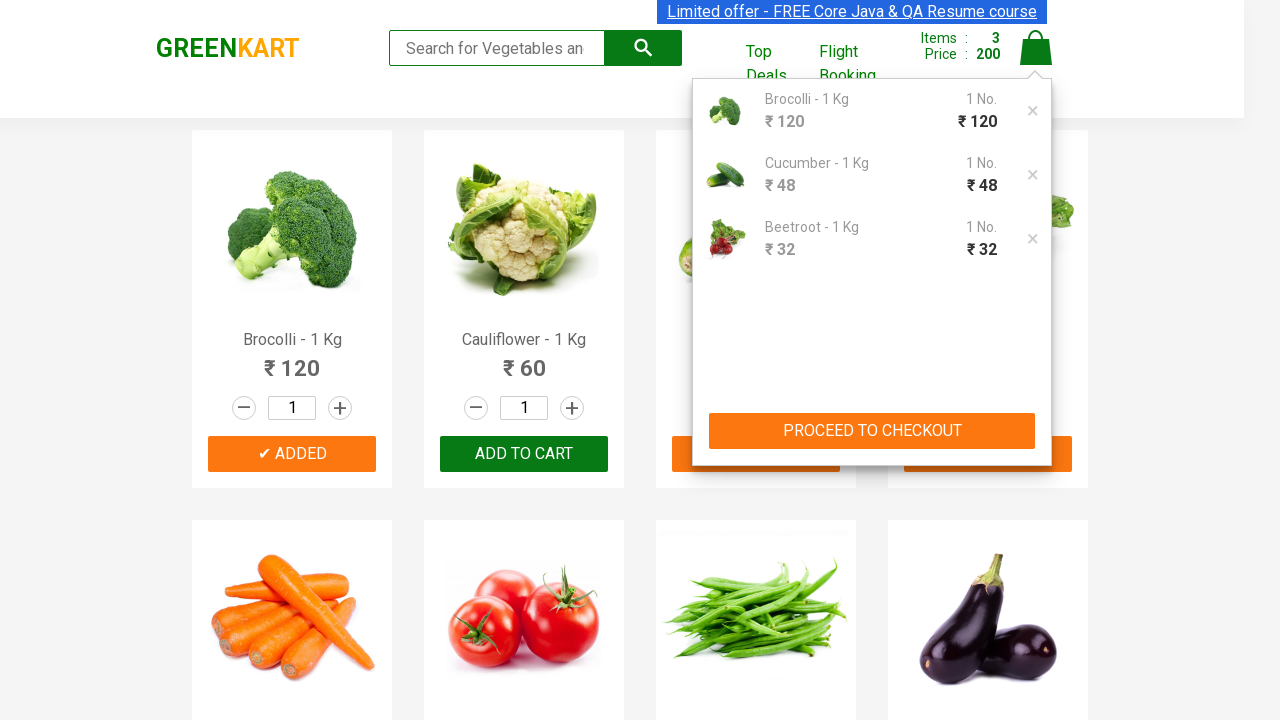

Promo code input field is now visible
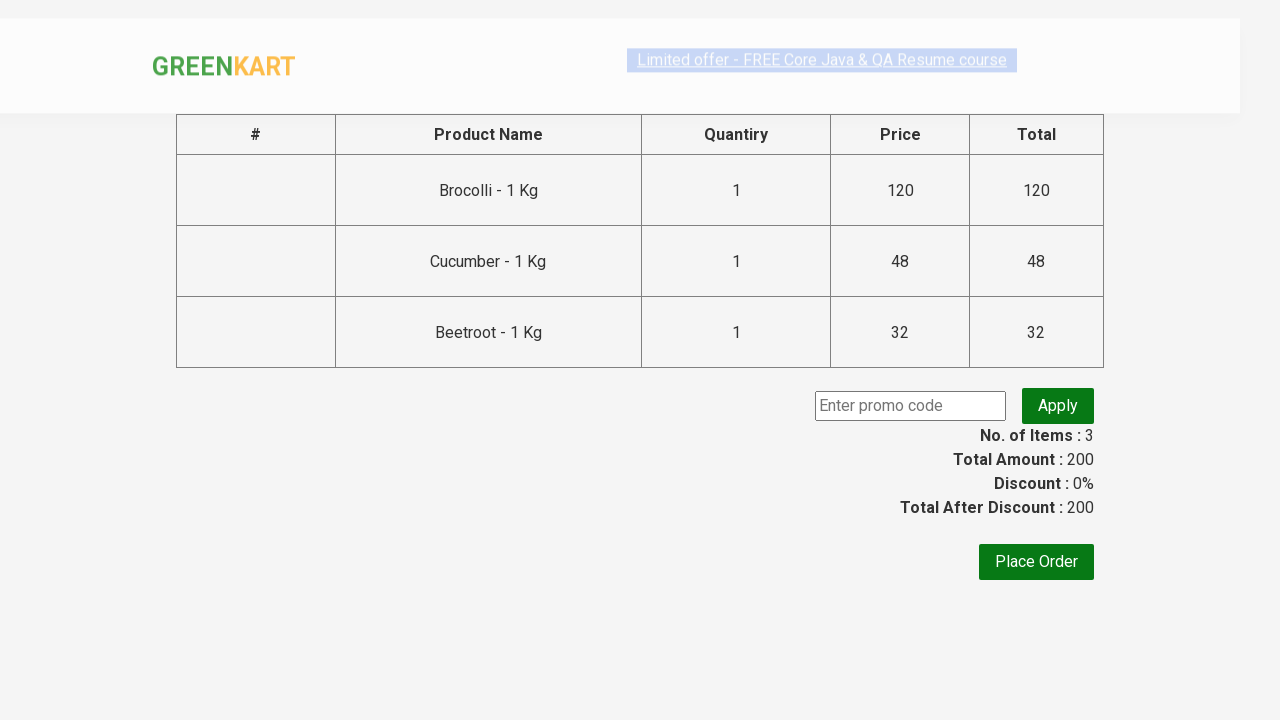

Entered promo code 'rahulshettyacademy' in the promo code field on input.promoCode
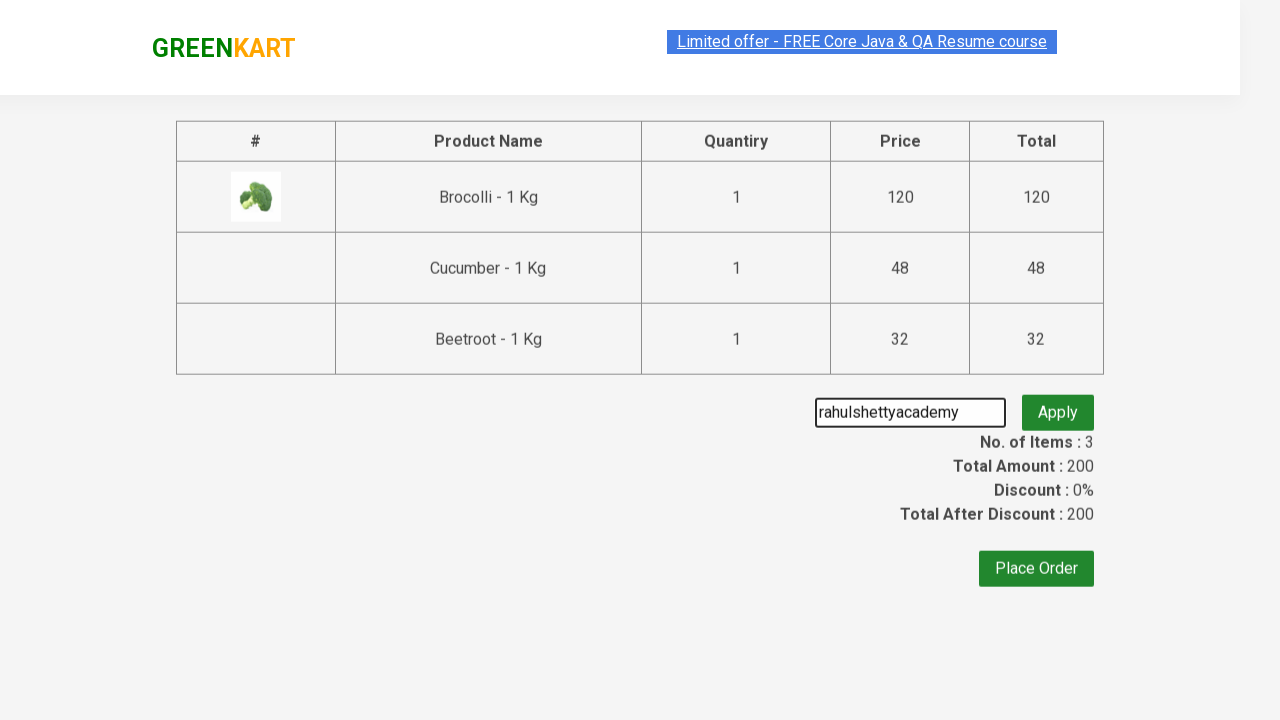

Clicked the Apply button for promo code at (1058, 406) on button.promoBtn
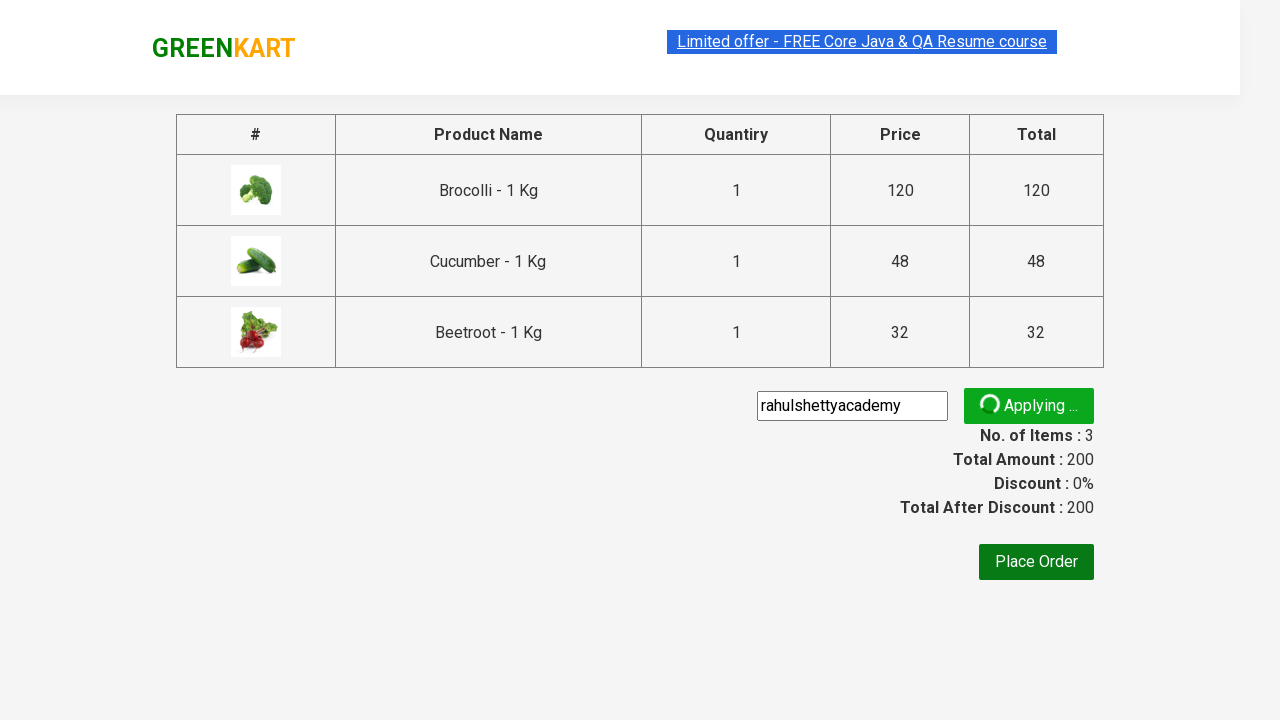

Promo code application message is now visible
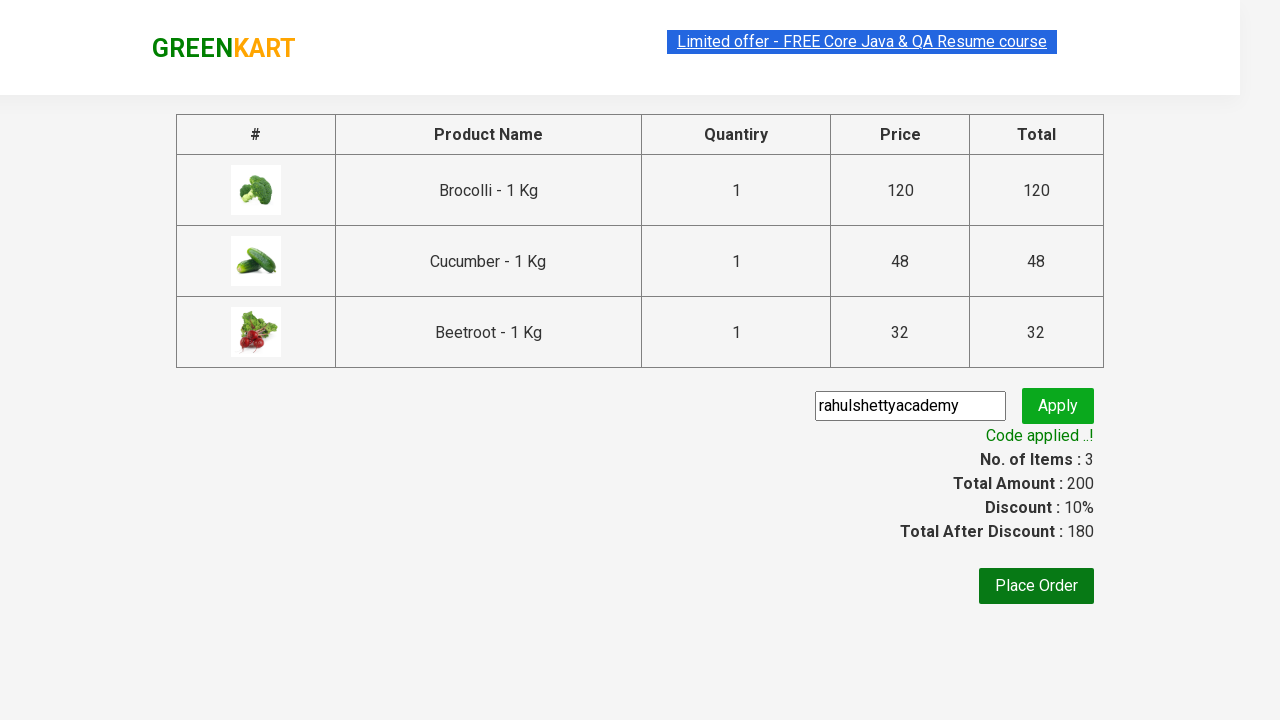

Retrieved promo message: 'Code applied ..!'
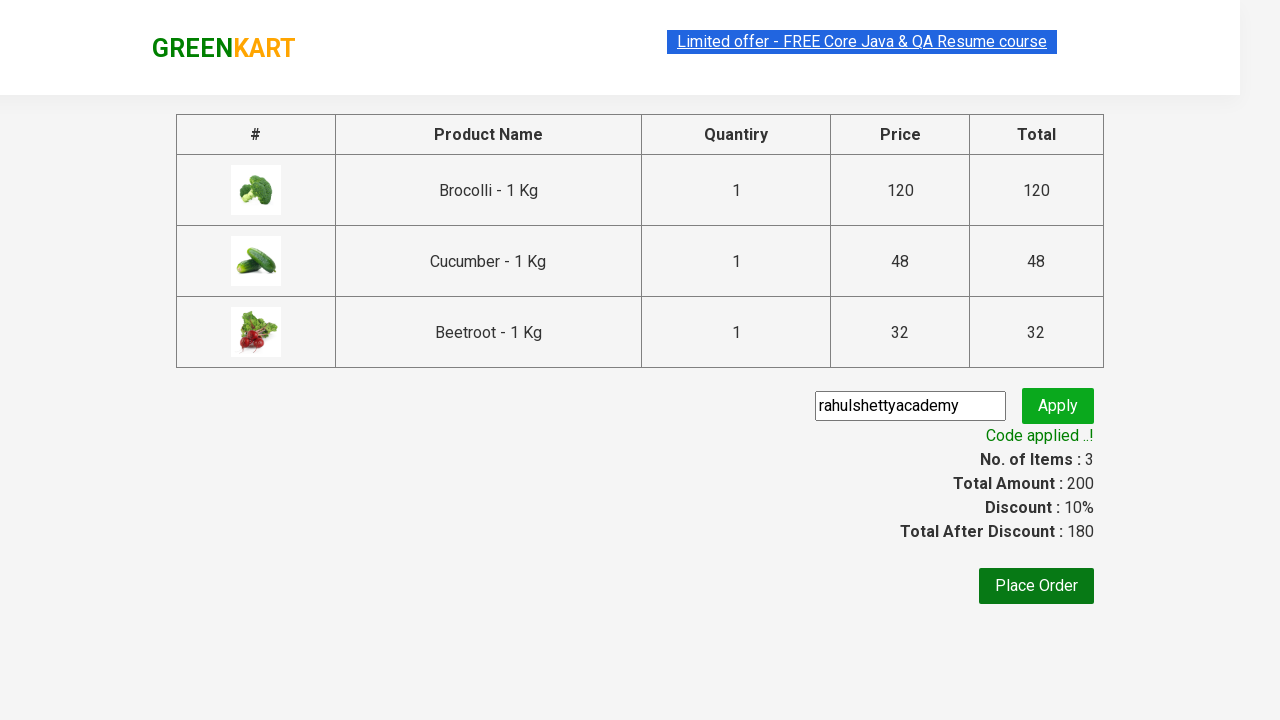

Verified that promo code was successfully applied
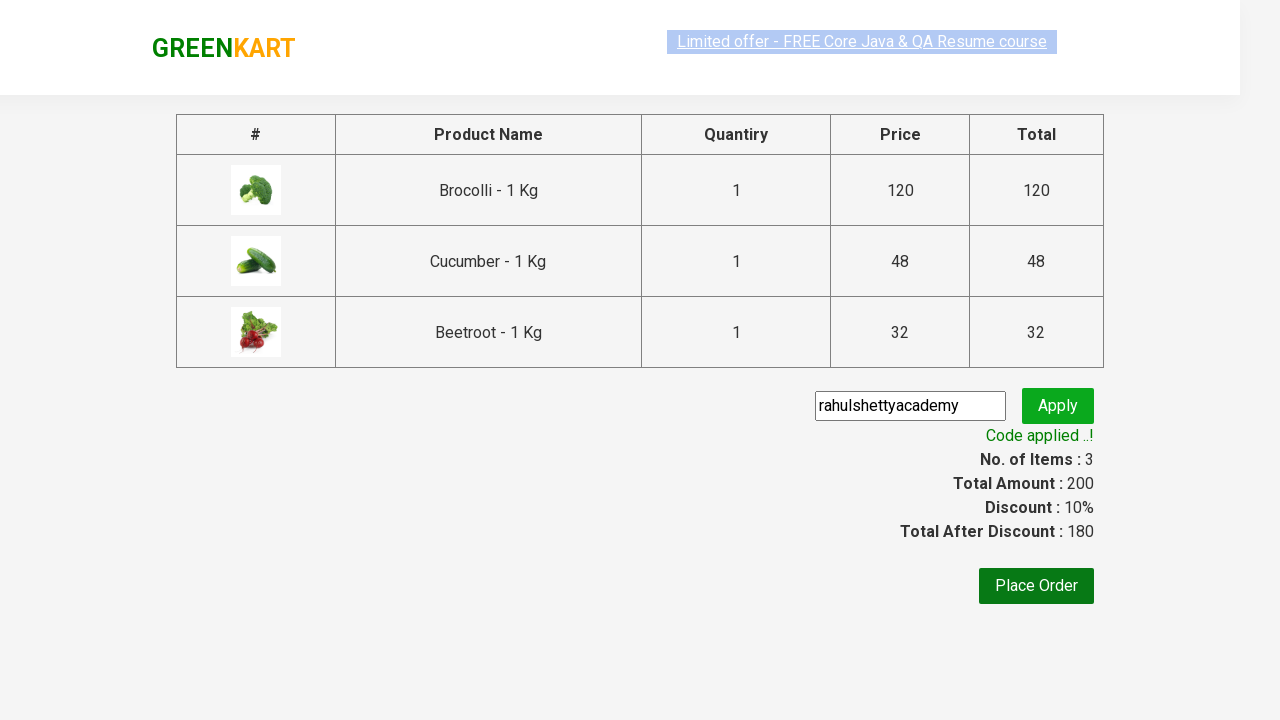

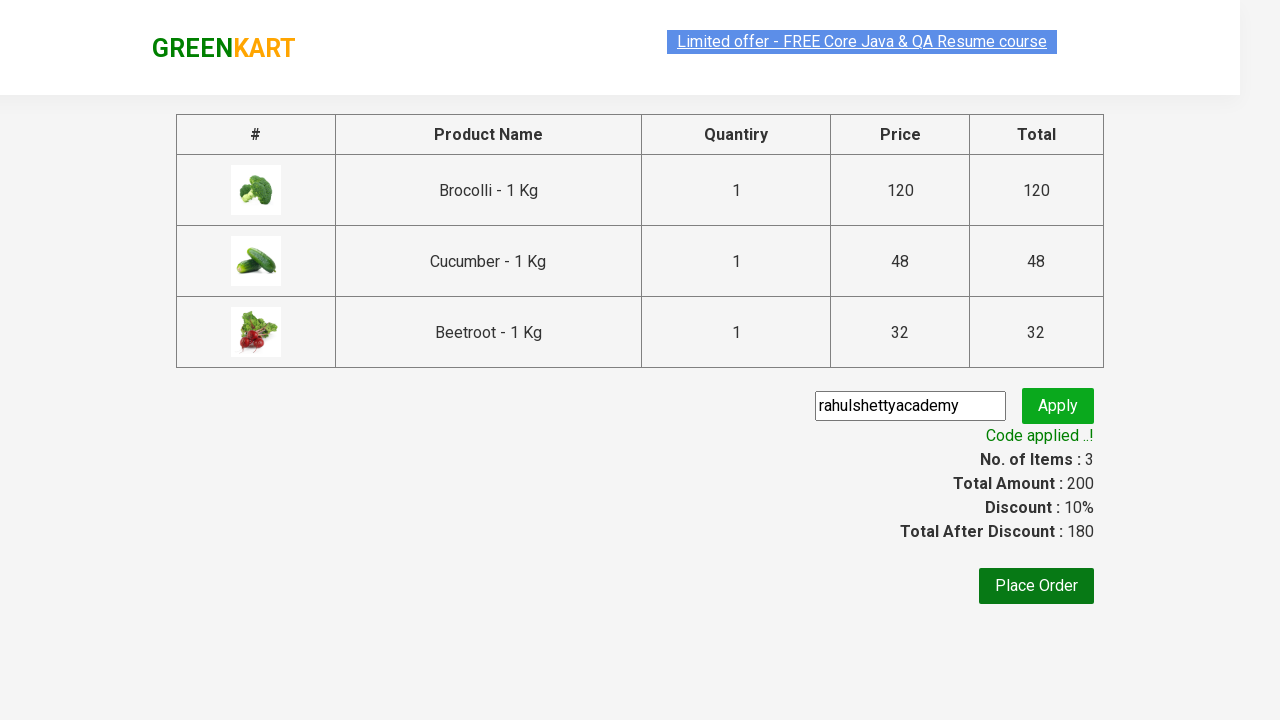